Navigates to a dropdown page and checks the selection state of two checkboxes (red and green)

Starting URL: http://automationtesting.co.uk/dropdown.html

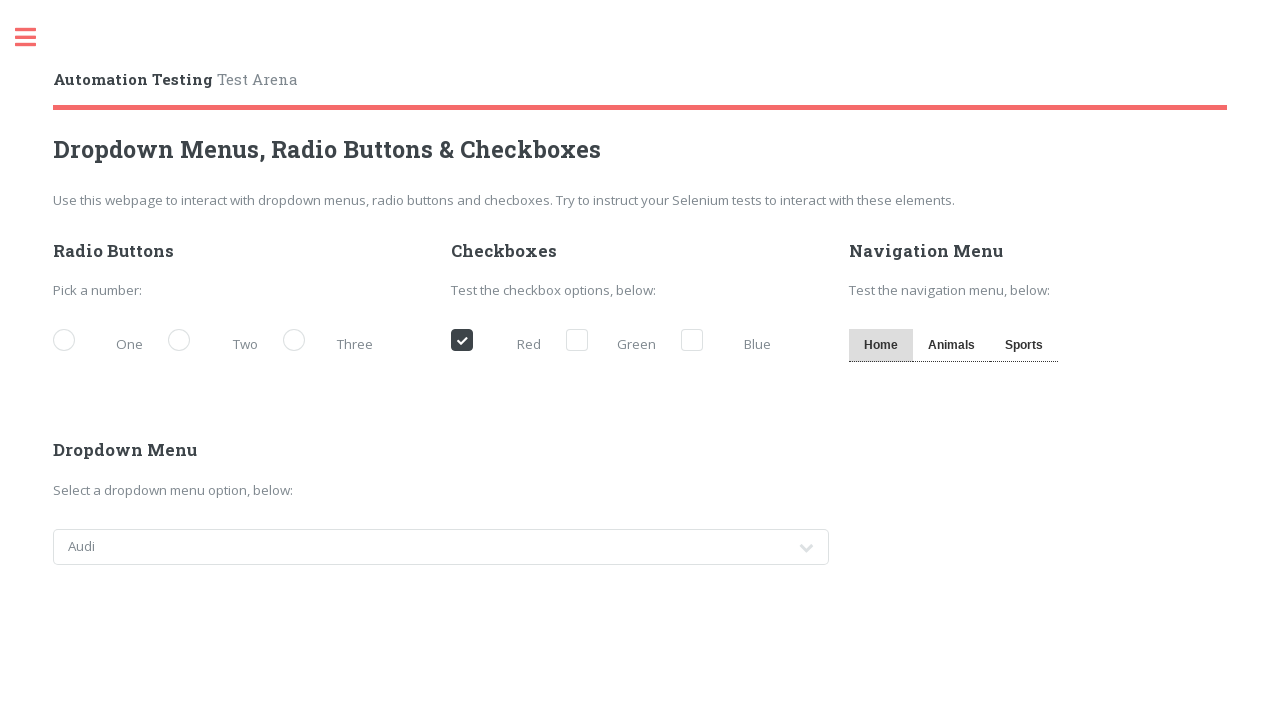

Navigated to dropdown page
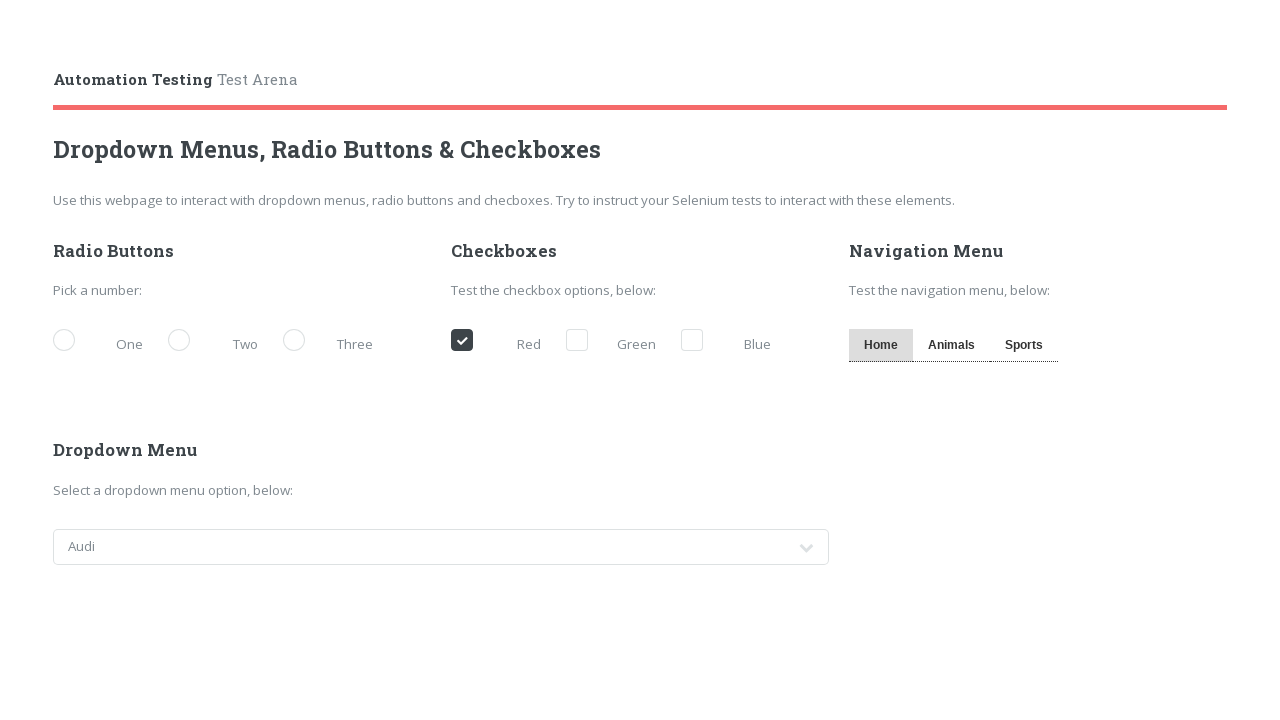

Checked red checkbox selection state: True
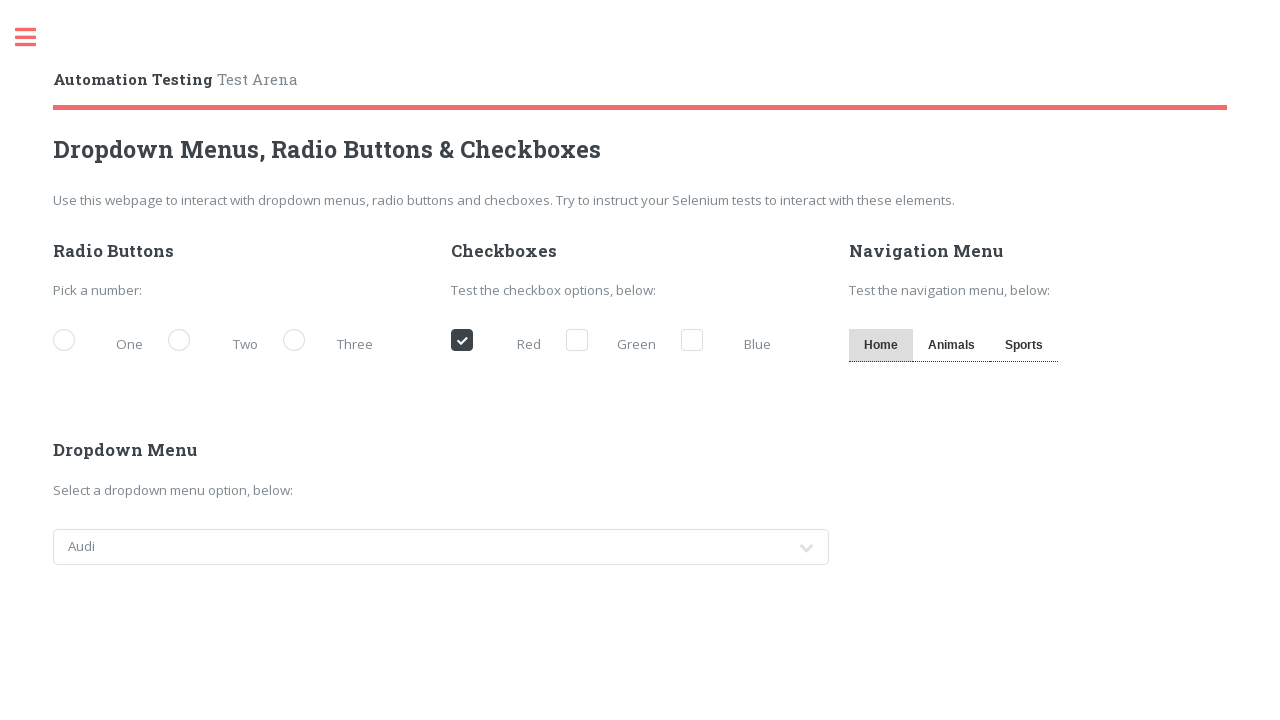

Checked green checkbox selection state: False
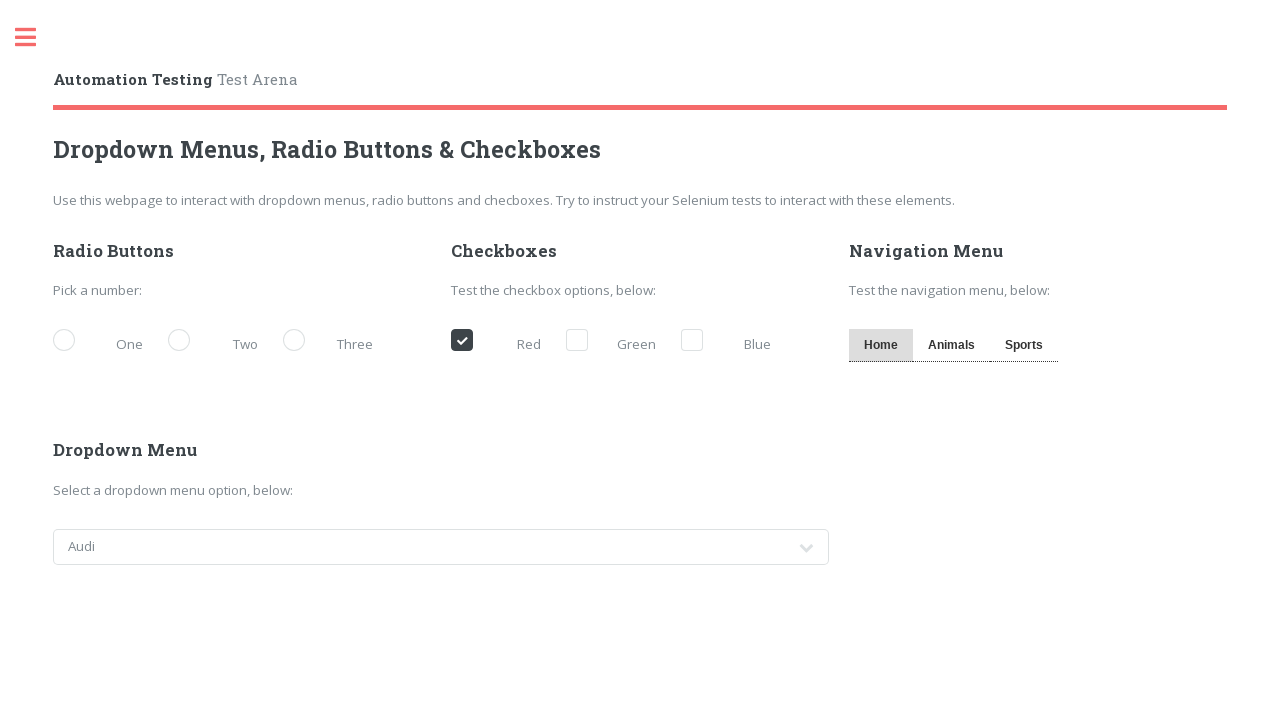

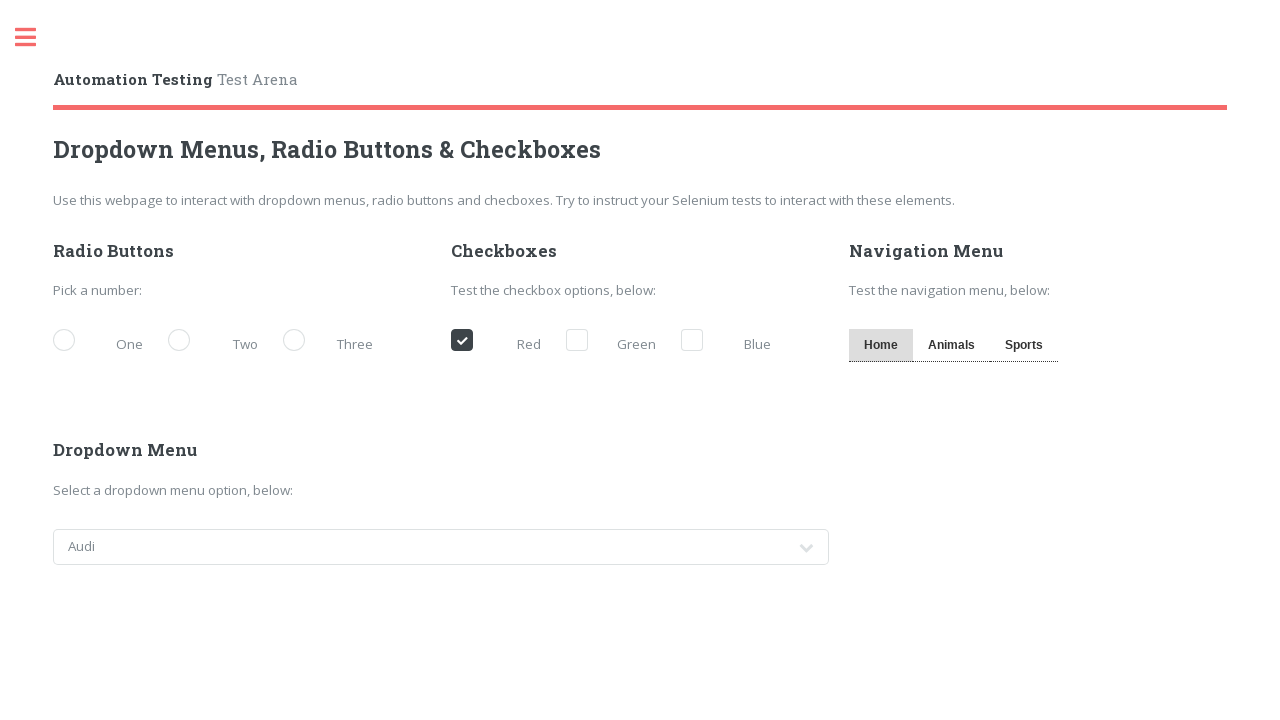